Tests navigation on the-internet.herokuapp.com by clicking on the A/B Testing link, verifying page content loads, and then clicking on the Elemental Selenium link.

Starting URL: https://the-internet.herokuapp.com/

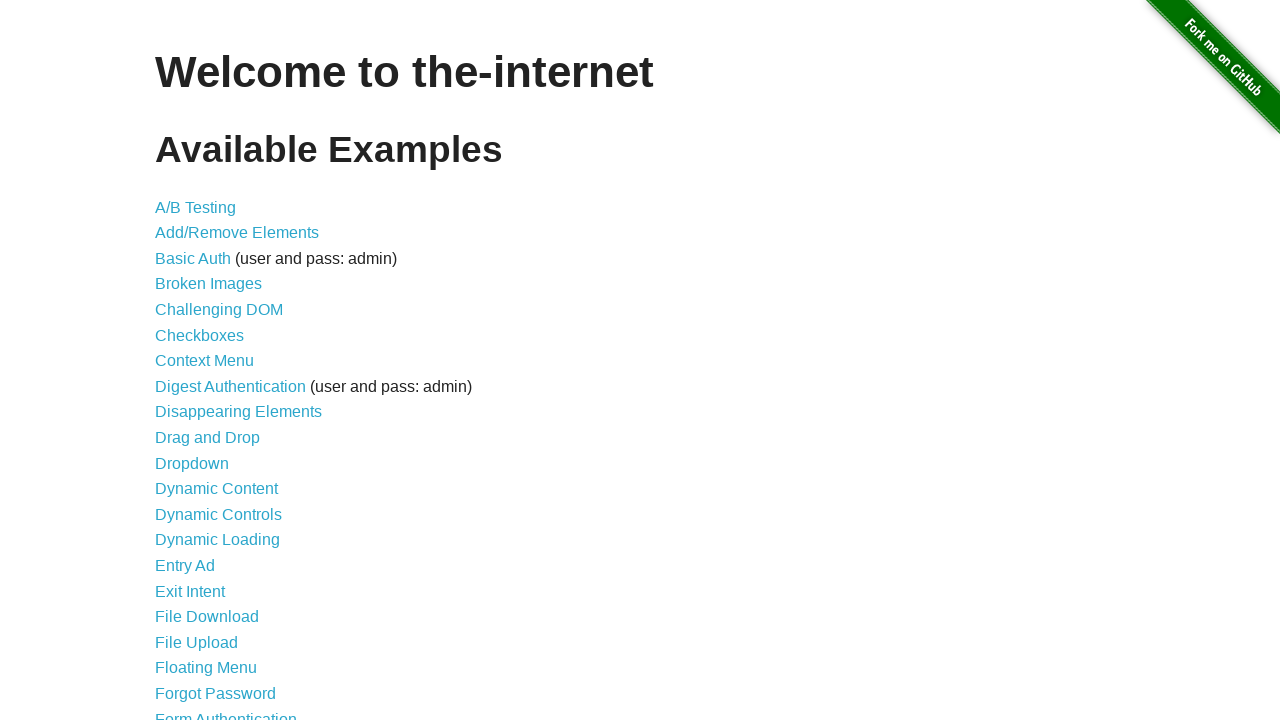

Clicked on the A/B Testing link at (196, 207) on a:has-text('Testing')
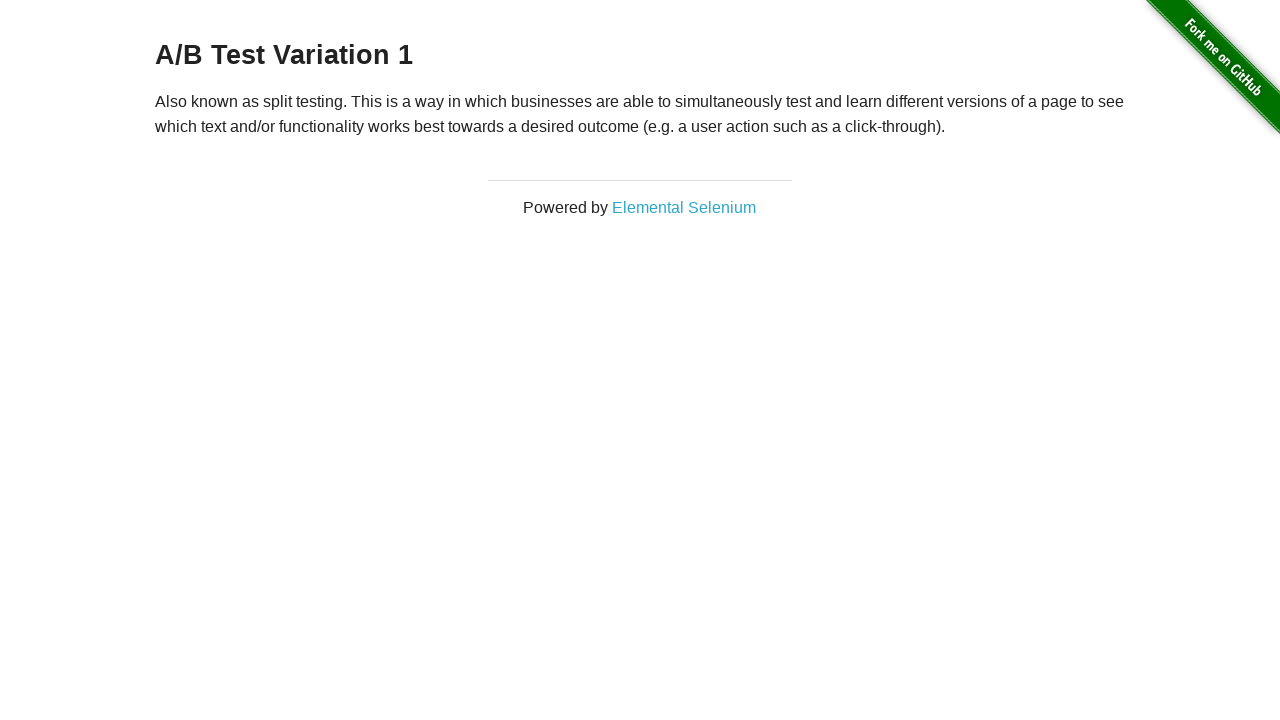

A/B Test page header loaded and is visible
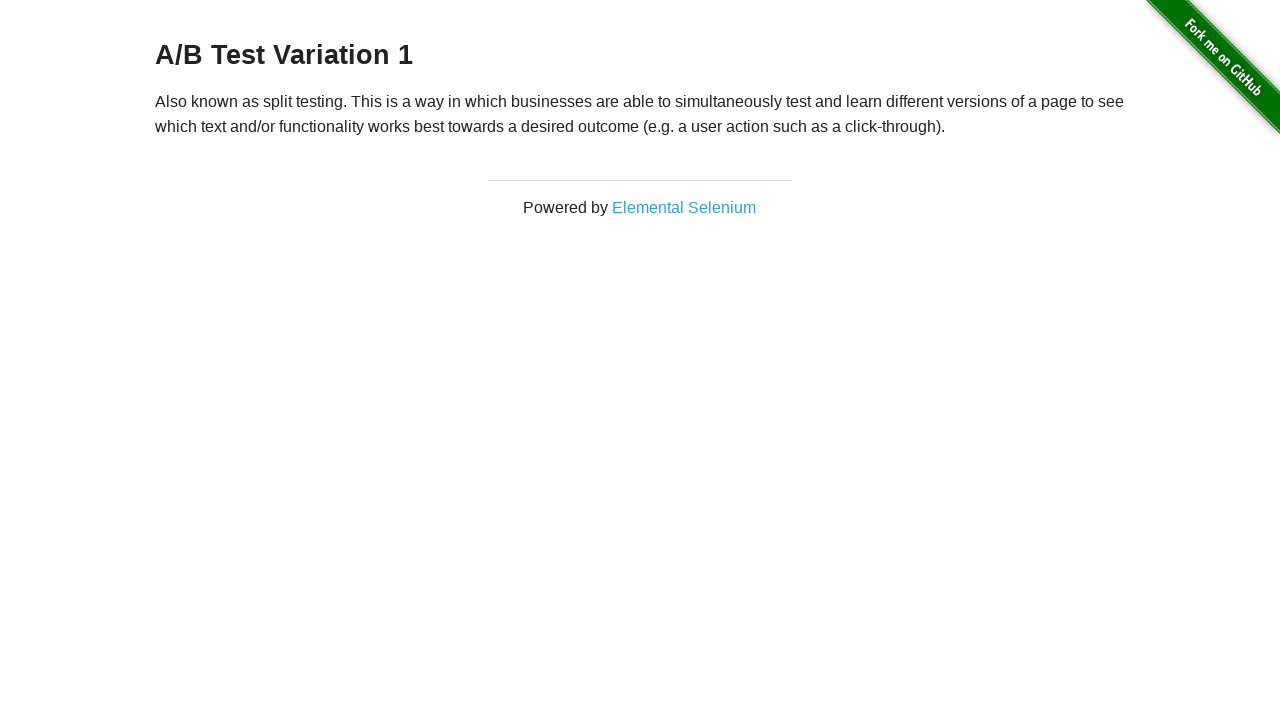

A/B Test page content paragraph loaded and is visible
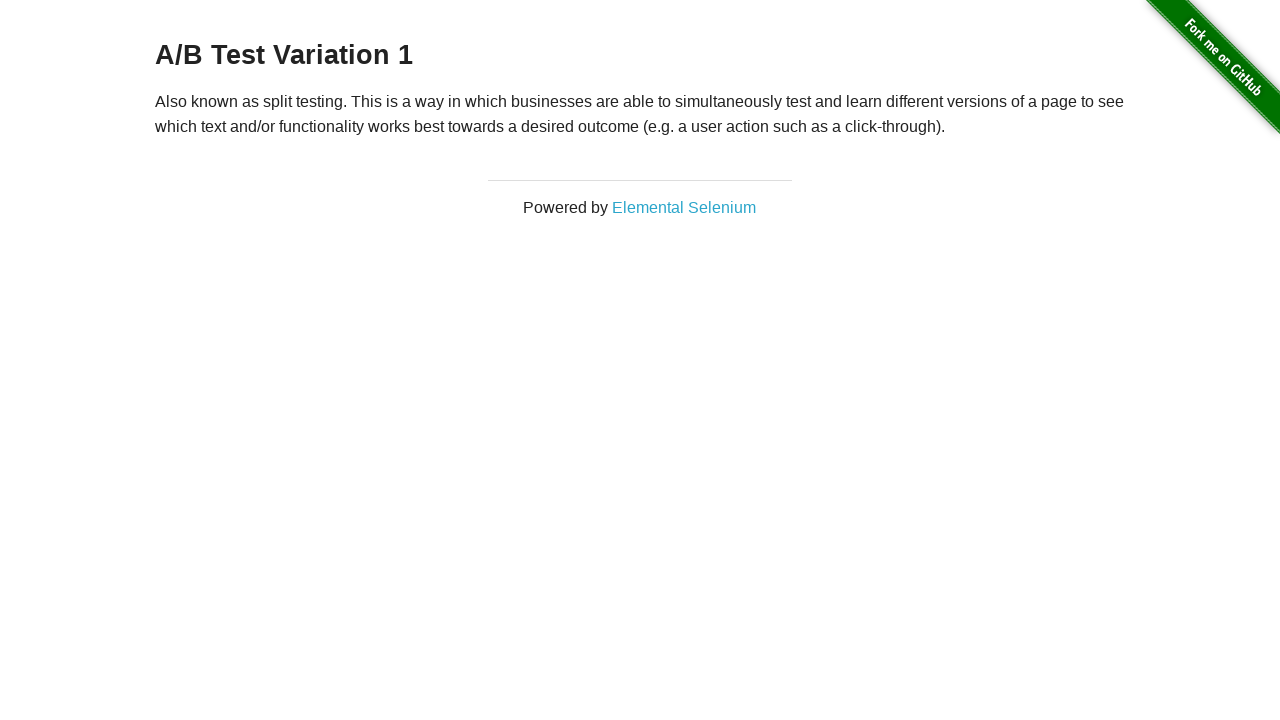

Clicked on the Elemental Selenium link at (684, 207) on a:text-is('Elemental Selenium')
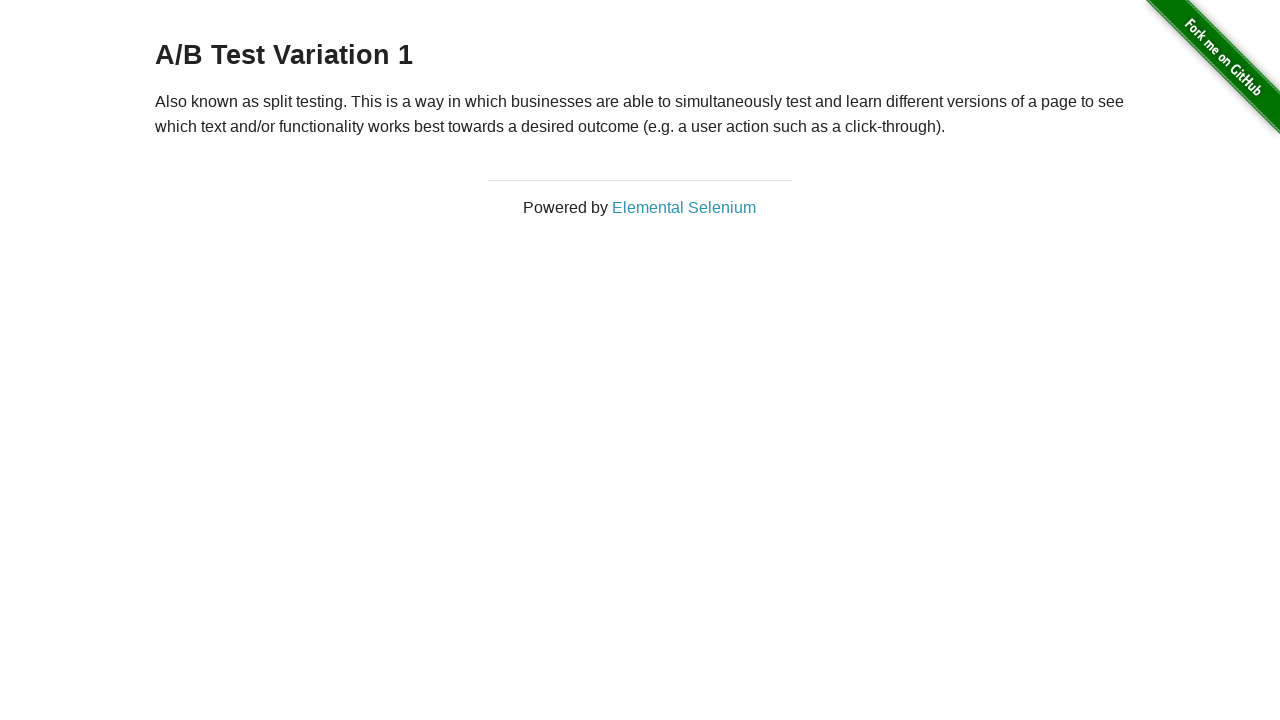

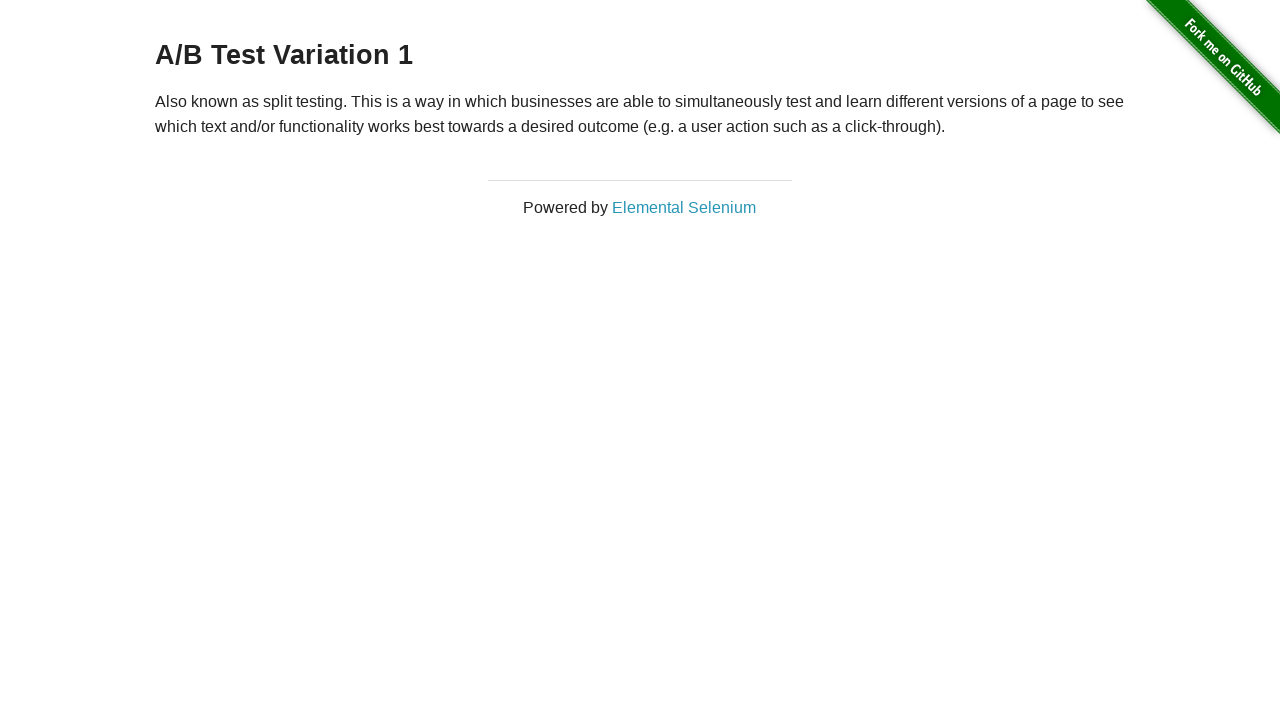